Tests single select dropdown functionality by selecting a language option from the dropdown menu

Starting URL: https://www.qa-practice.com/elements/select/single_select

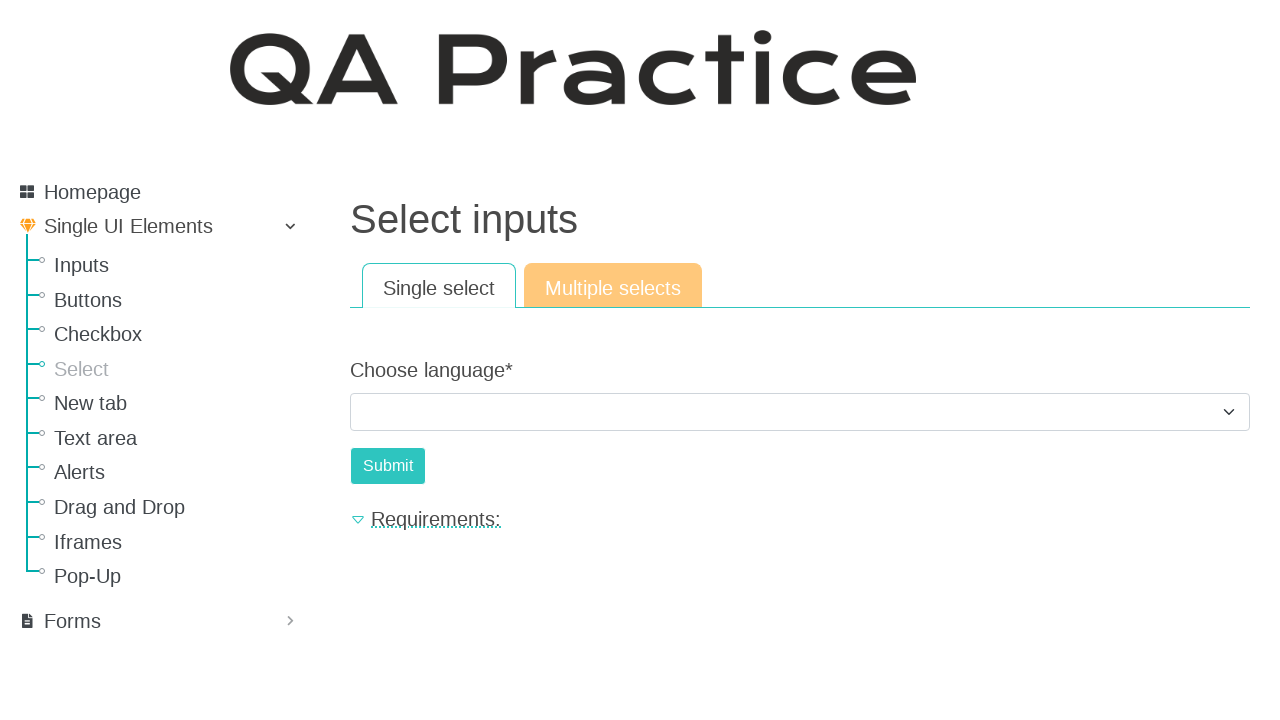

Selected language option with value '5' from the dropdown menu on select[name='choose_language']
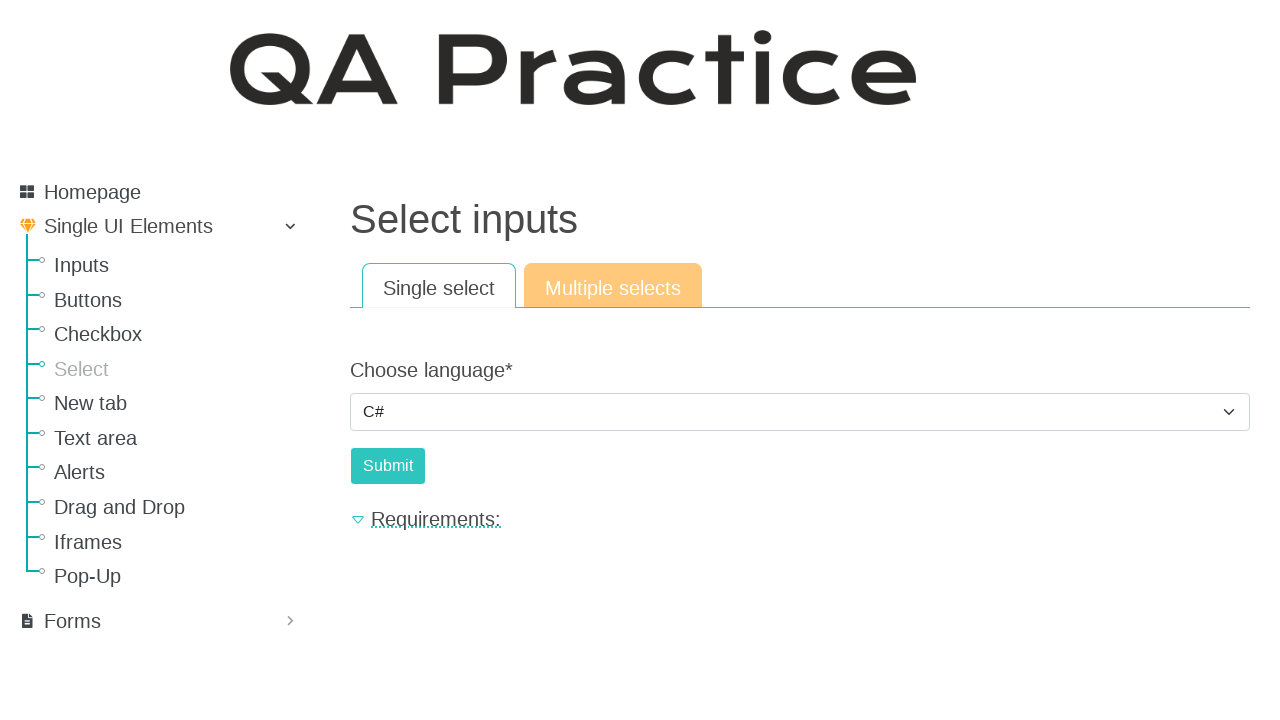

Waited 1000ms to verify the selection was made
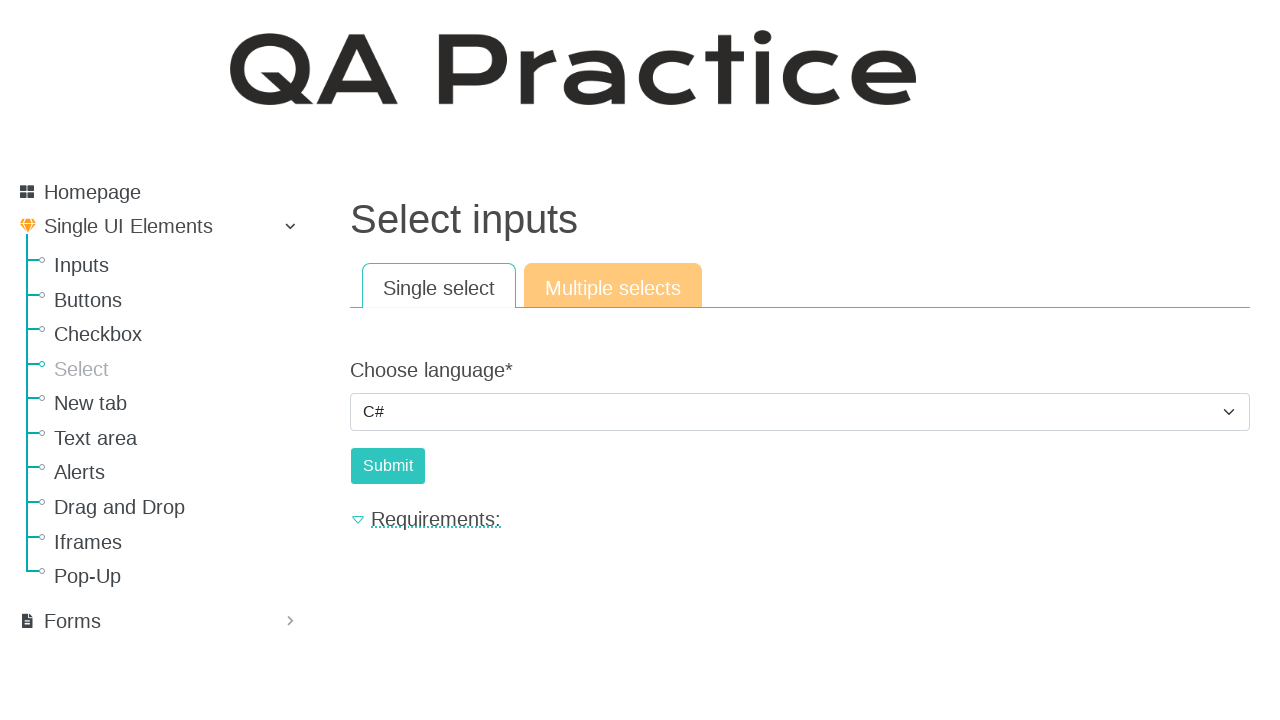

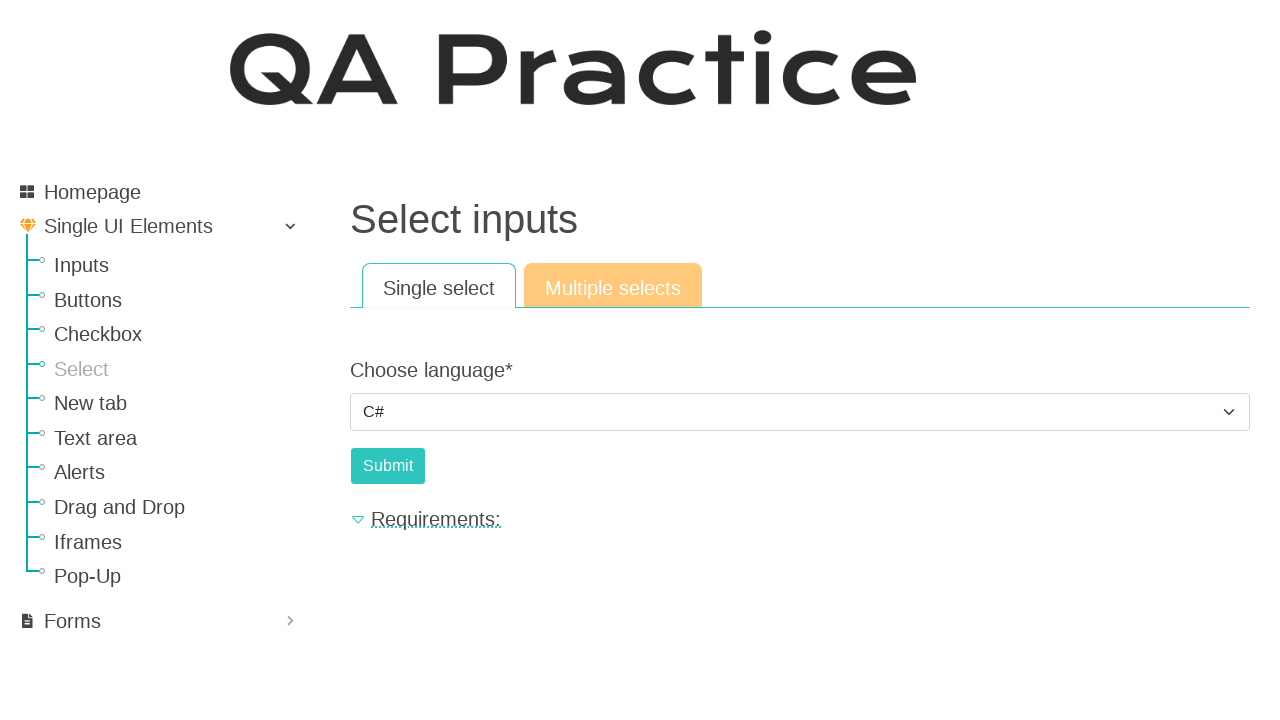